Tests window handling by navigating to OrangeHRM demo page and clicking a link that opens a new browser window, then verifies multiple windows are present.

Starting URL: https://opensource-demo.orangehrmlive.com/

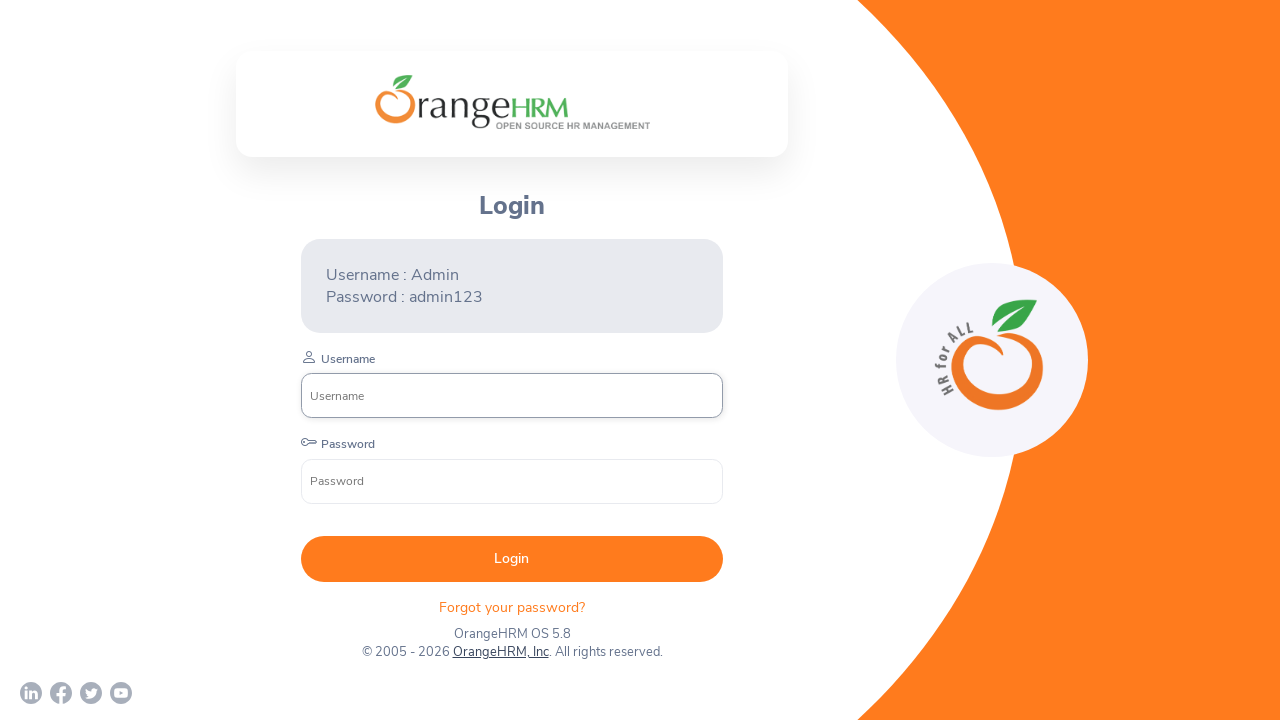

Waited for page to load (domcontentloaded)
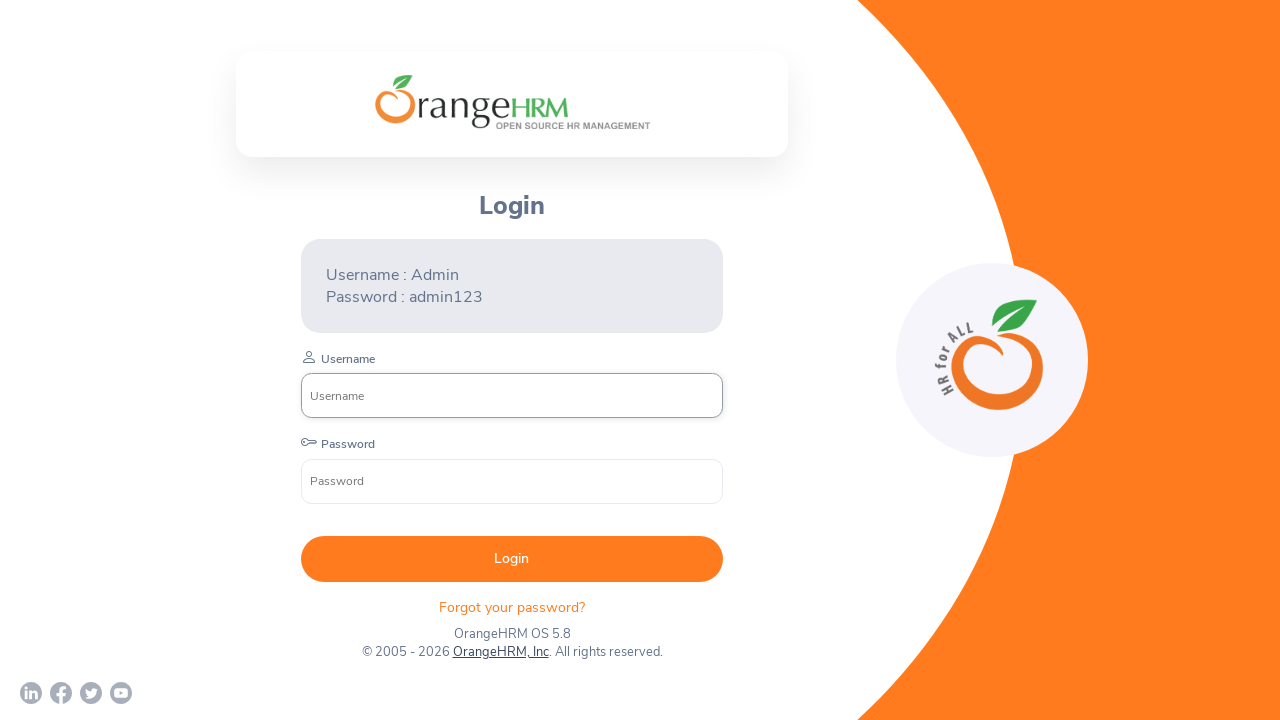

Clicked on 'OrangeHRM, Inc' link to open new window at (500, 652) on xpath=//a[text()='OrangeHRM, Inc']
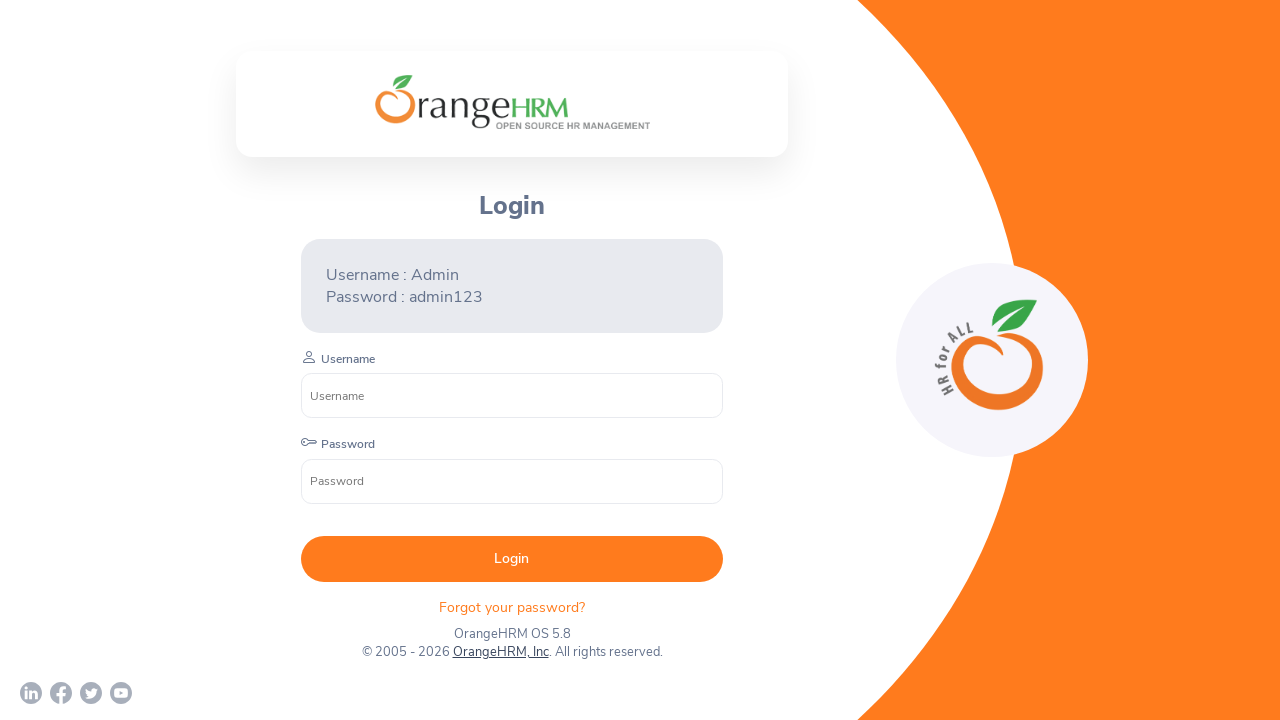

Captured the new browser window/page
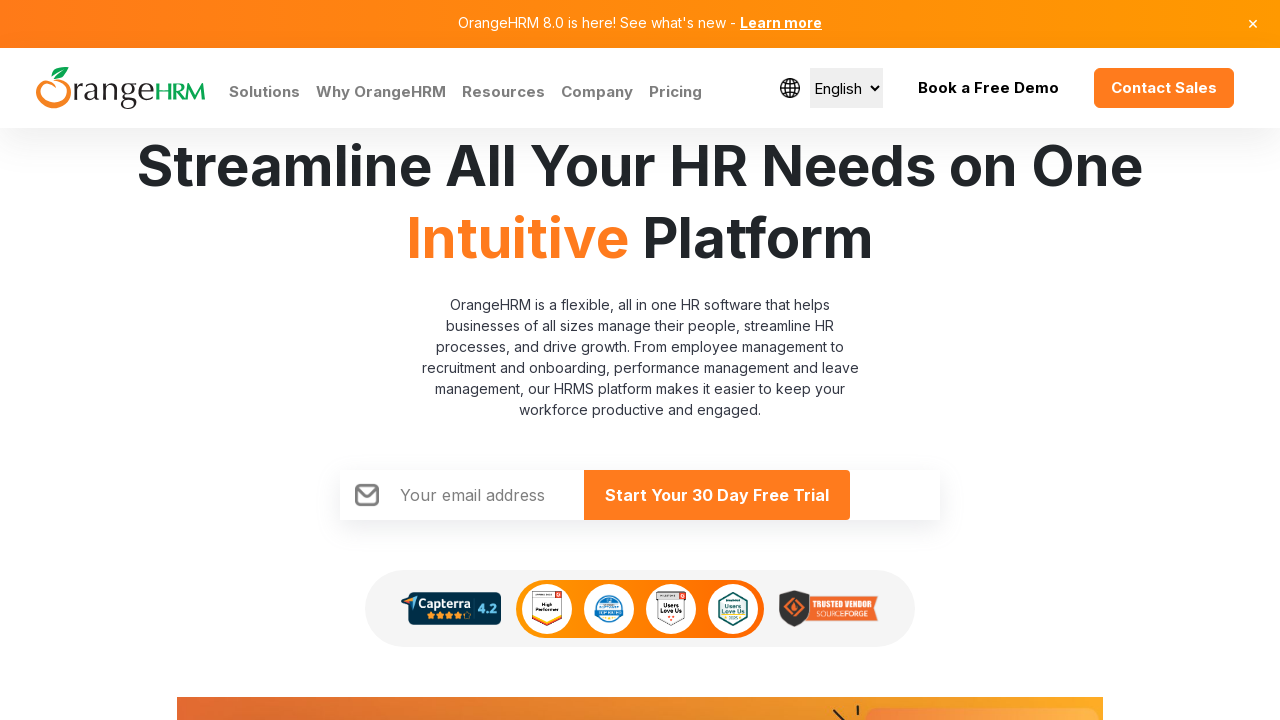

Waited for new page to load (domcontentloaded)
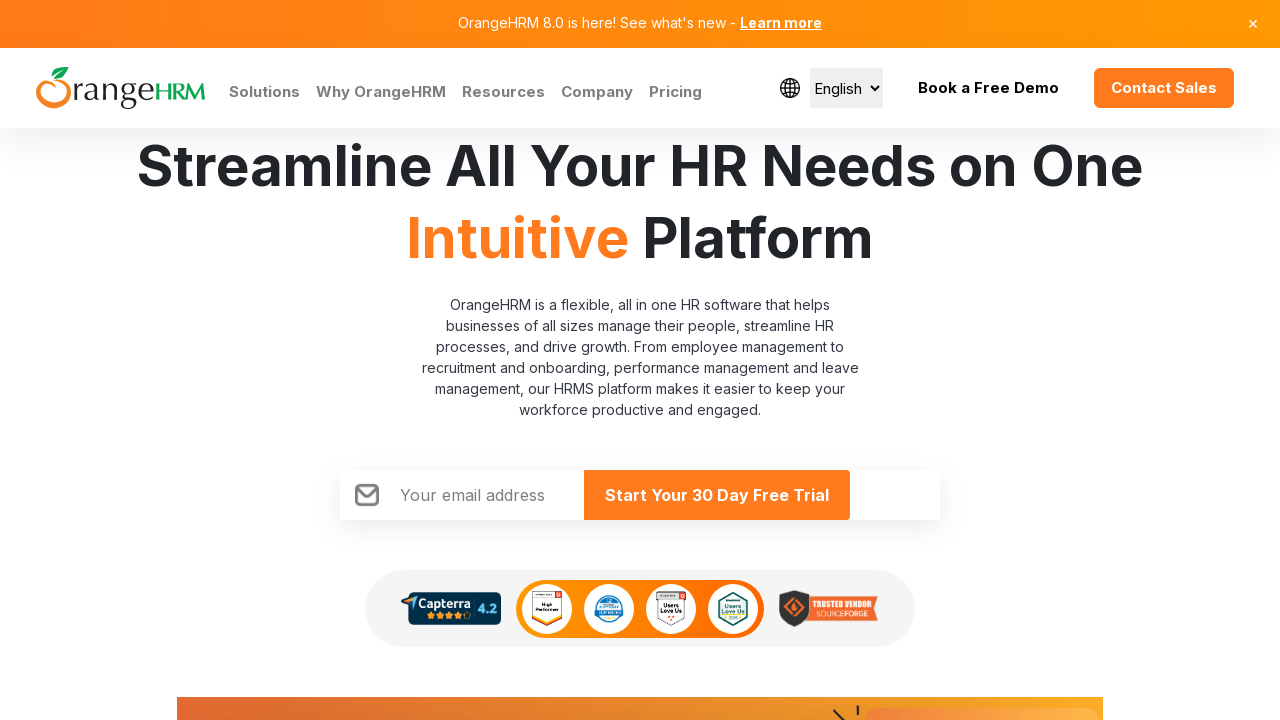

Verified multiple windows are open: 2 windows detected
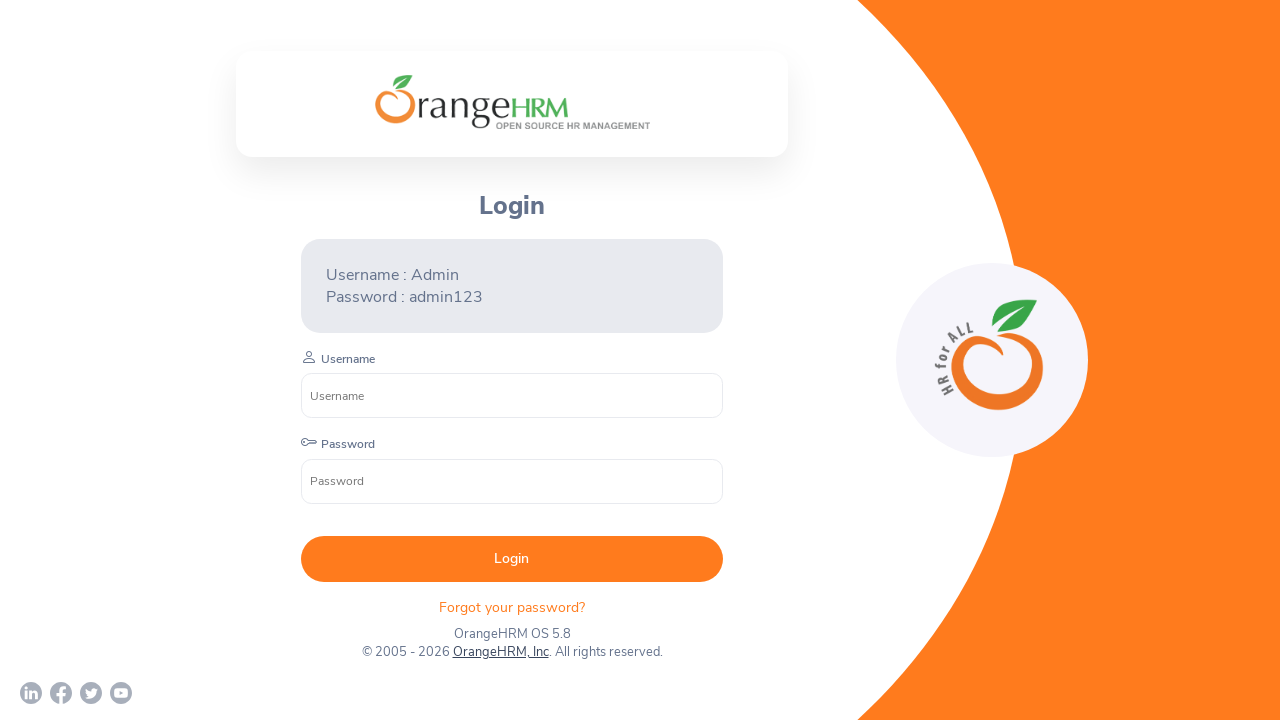

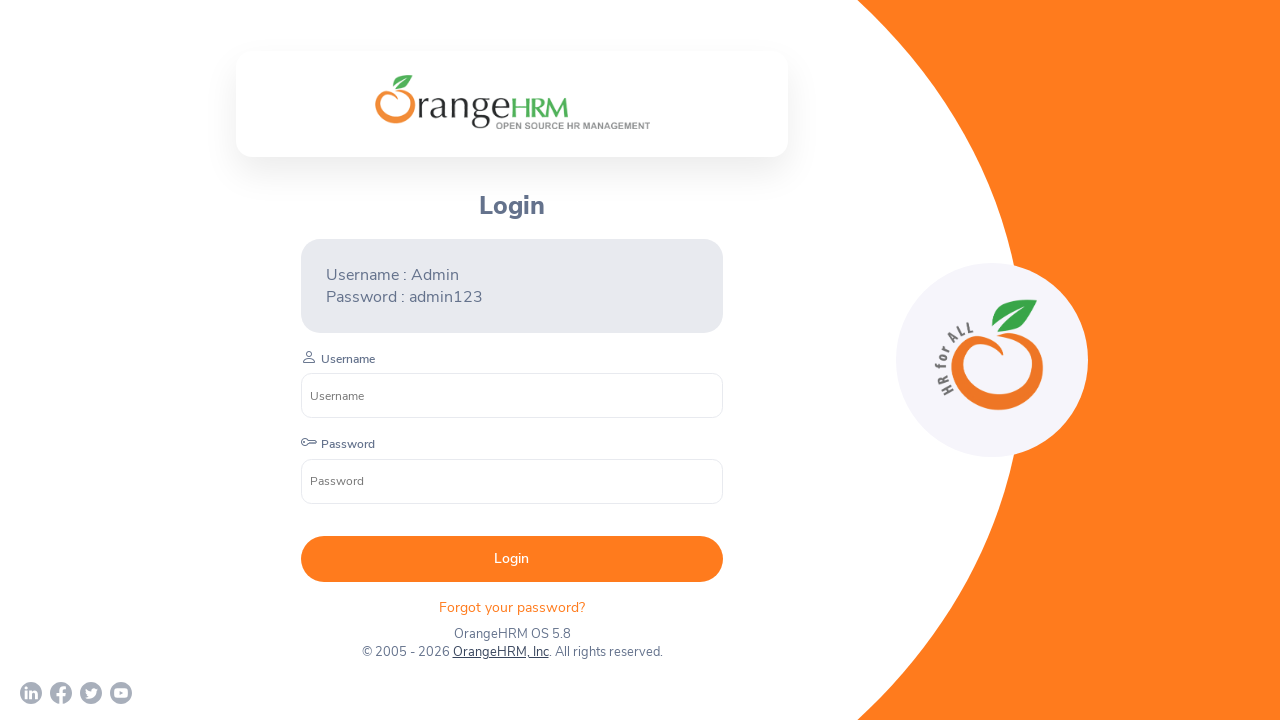